Navigates to the BMW Motorrad India models overview page to verify it loads successfully

Starting URL: https://www.bmw-motorrad.in/en/models/modeloverview.html

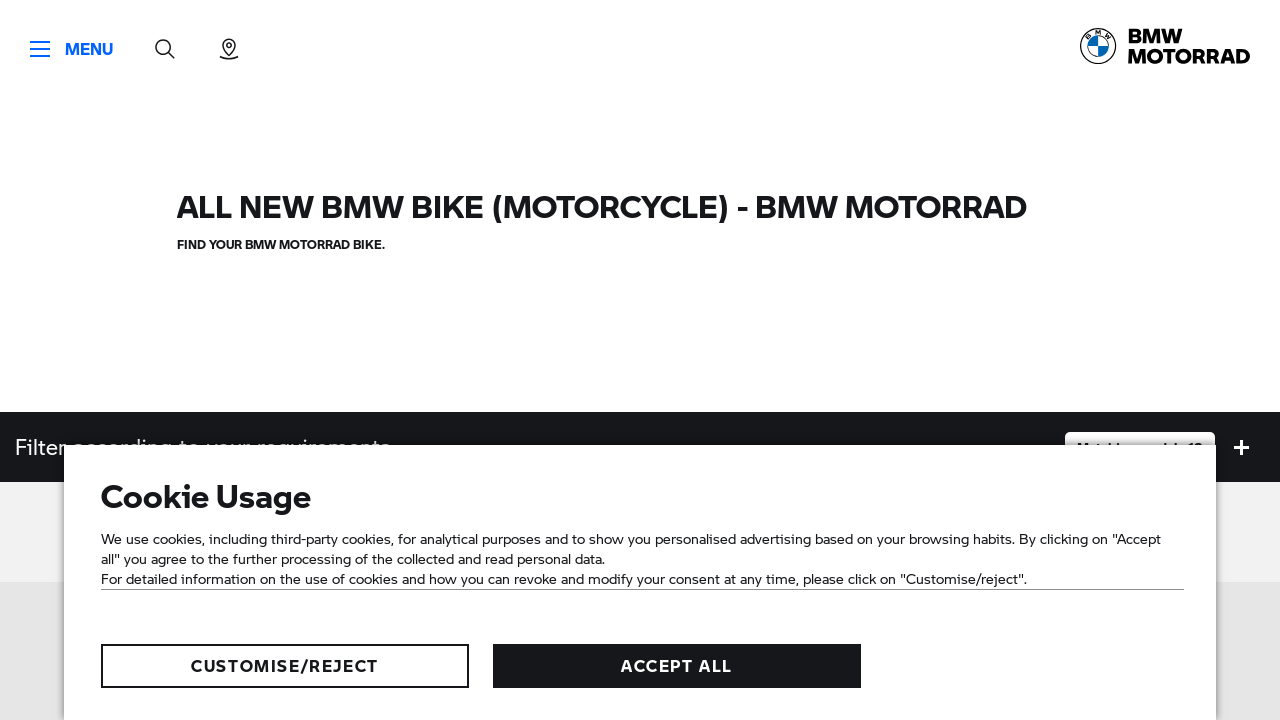

Waited for DOM to be fully loaded on BMW Motorrad models page
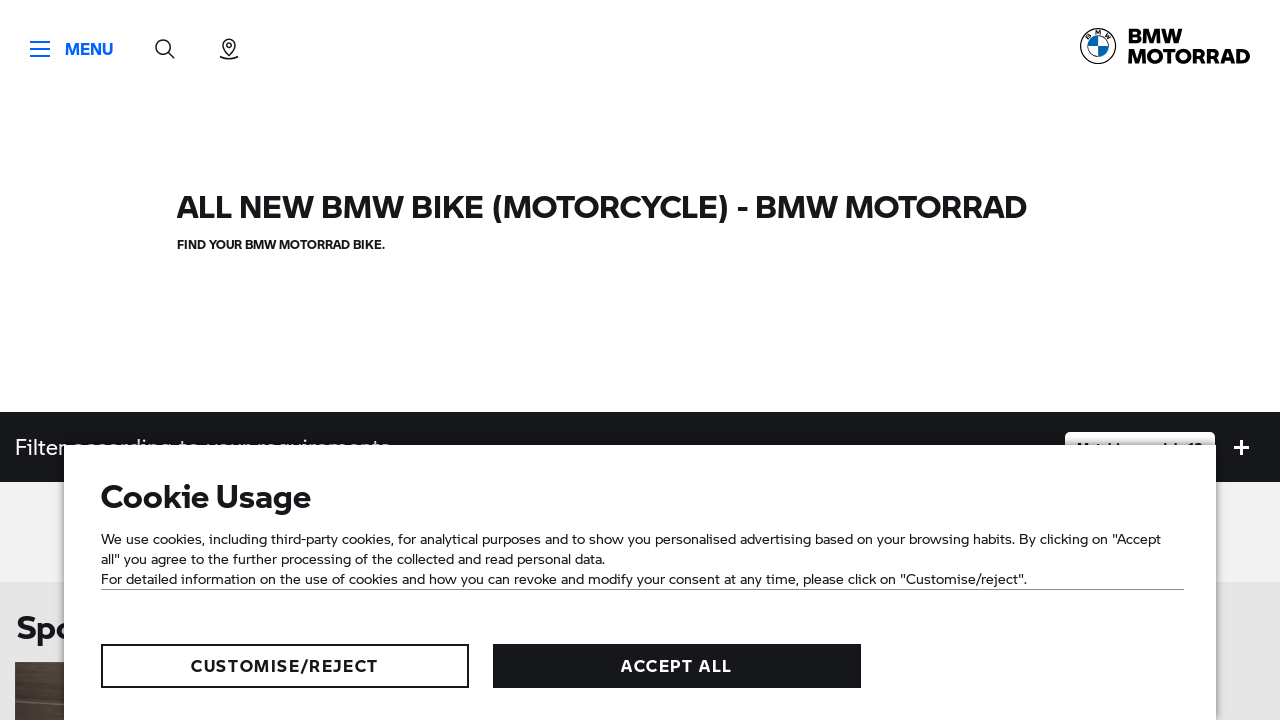

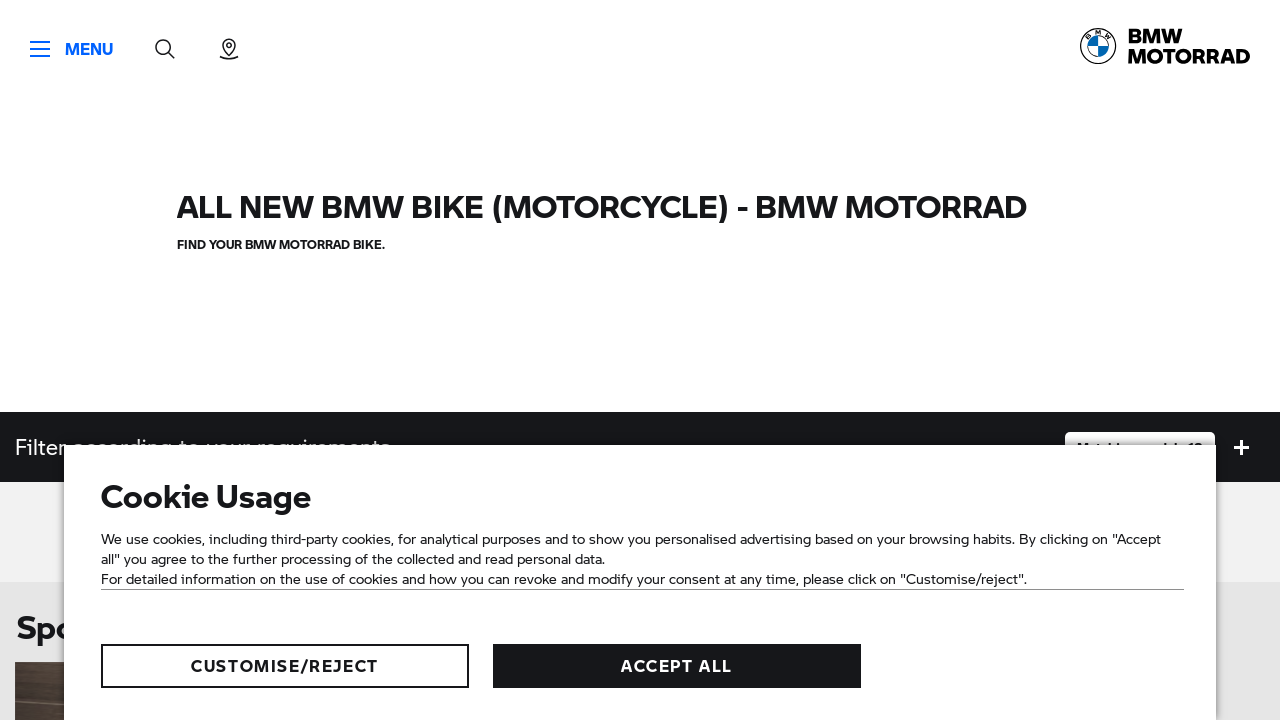